Tests navigation to the Test Cases page by clicking the Test Cases link in the header navigation and verifying the page loads correctly

Starting URL: http://automationexercise.com

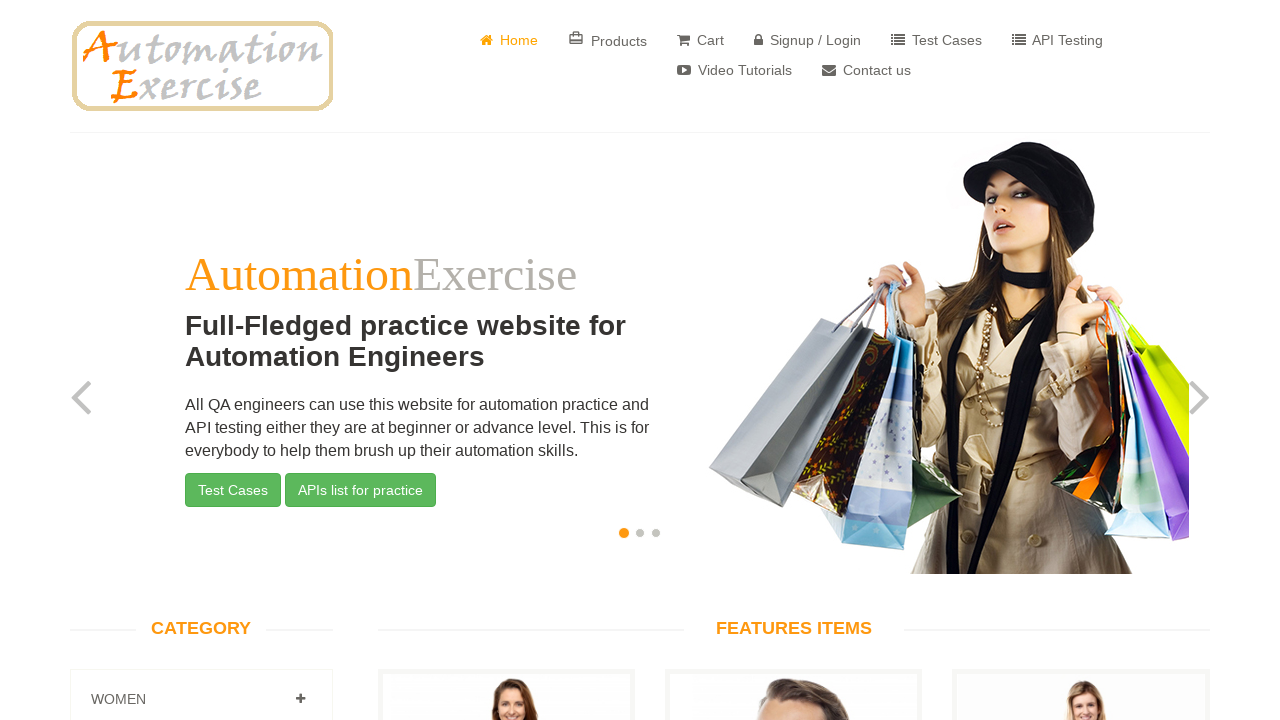

Verified Home link is visible on the page
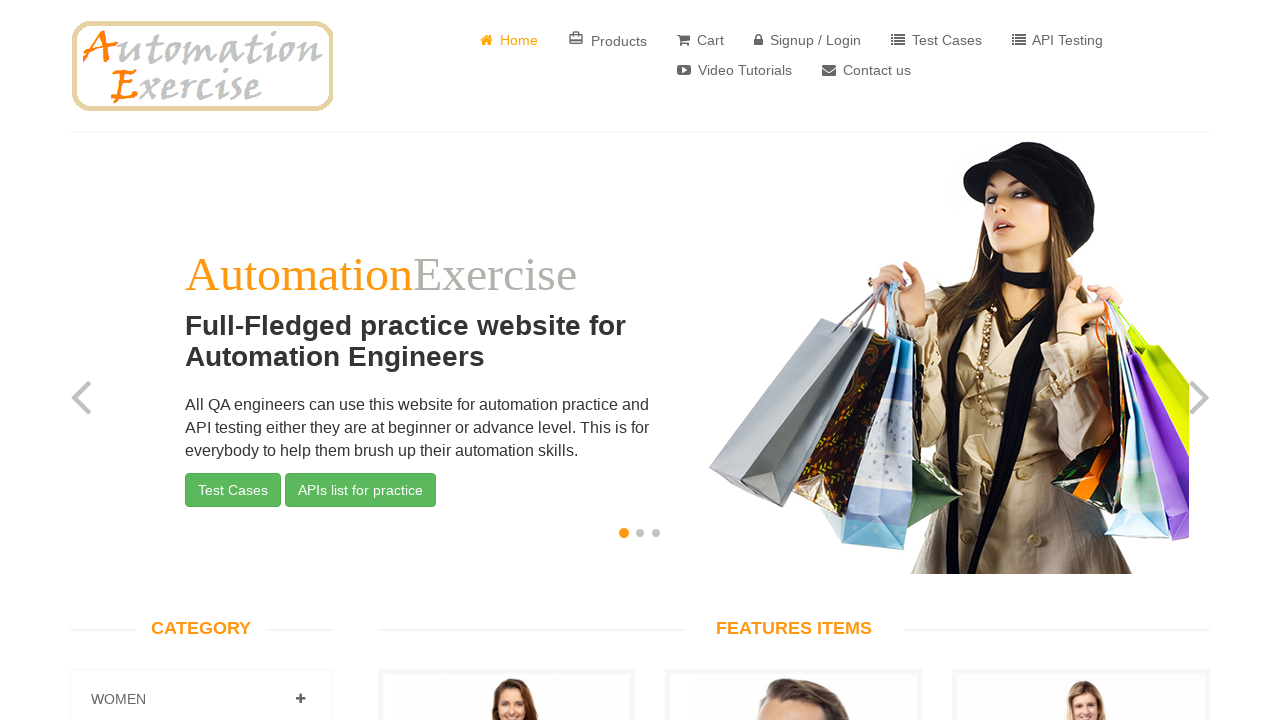

Clicked Test Cases link in header navigation at (936, 40) on xpath=//*[@id="header"]/div/div/div/div[2]/div/ul/li[5]/a
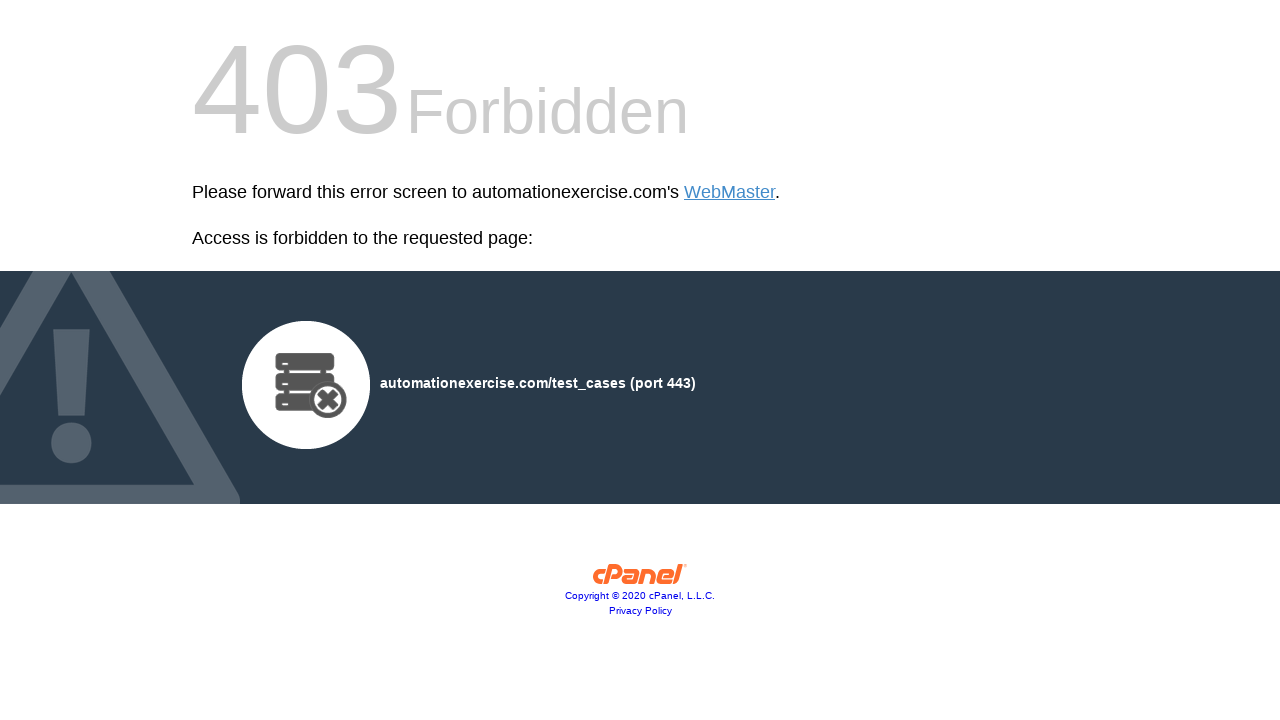

Verified navigation to Test Cases page completed
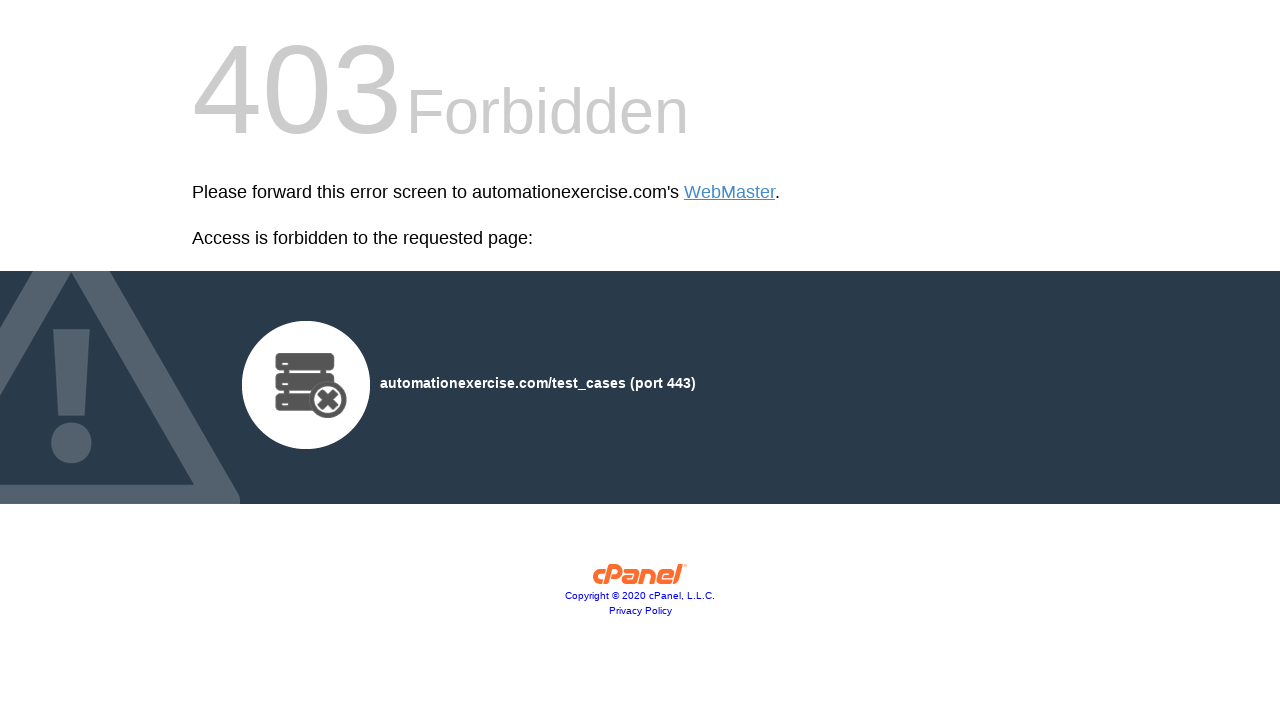

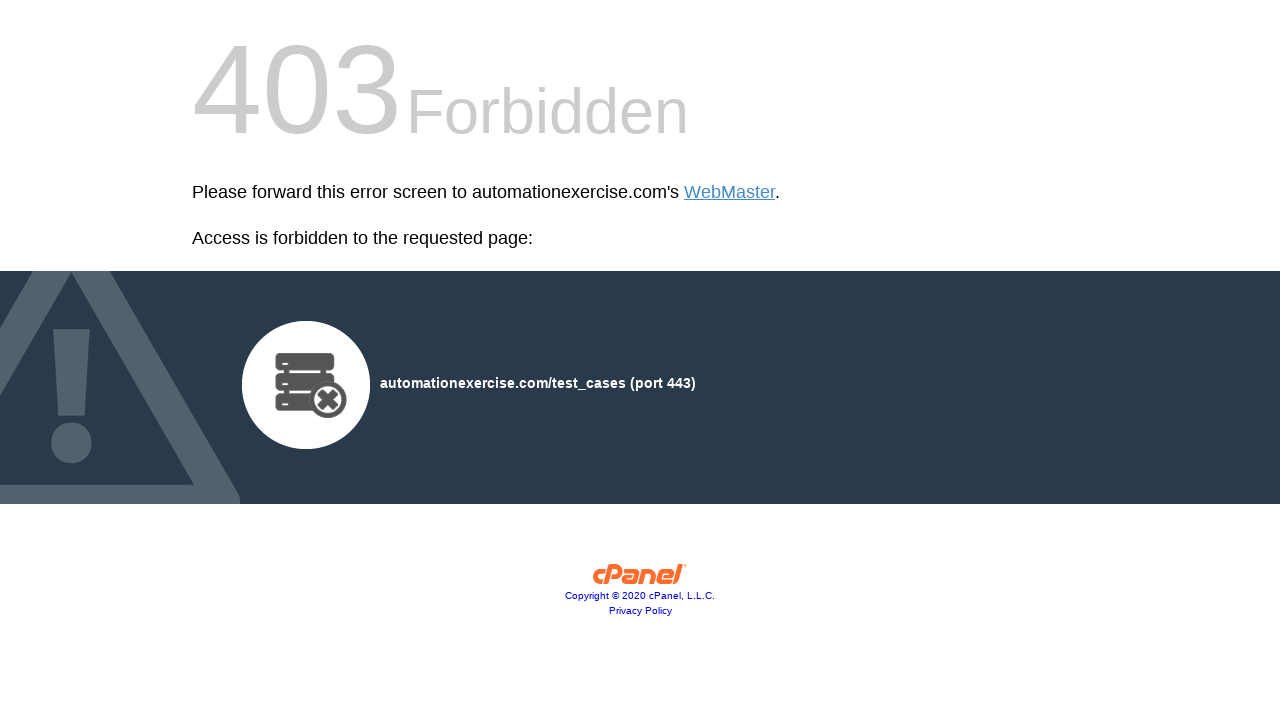